Verifies that clicking on the "Near a city" search field displays a suggestion dropdown box with a "Current location" option.

Starting URL: https://bcparks.ca/

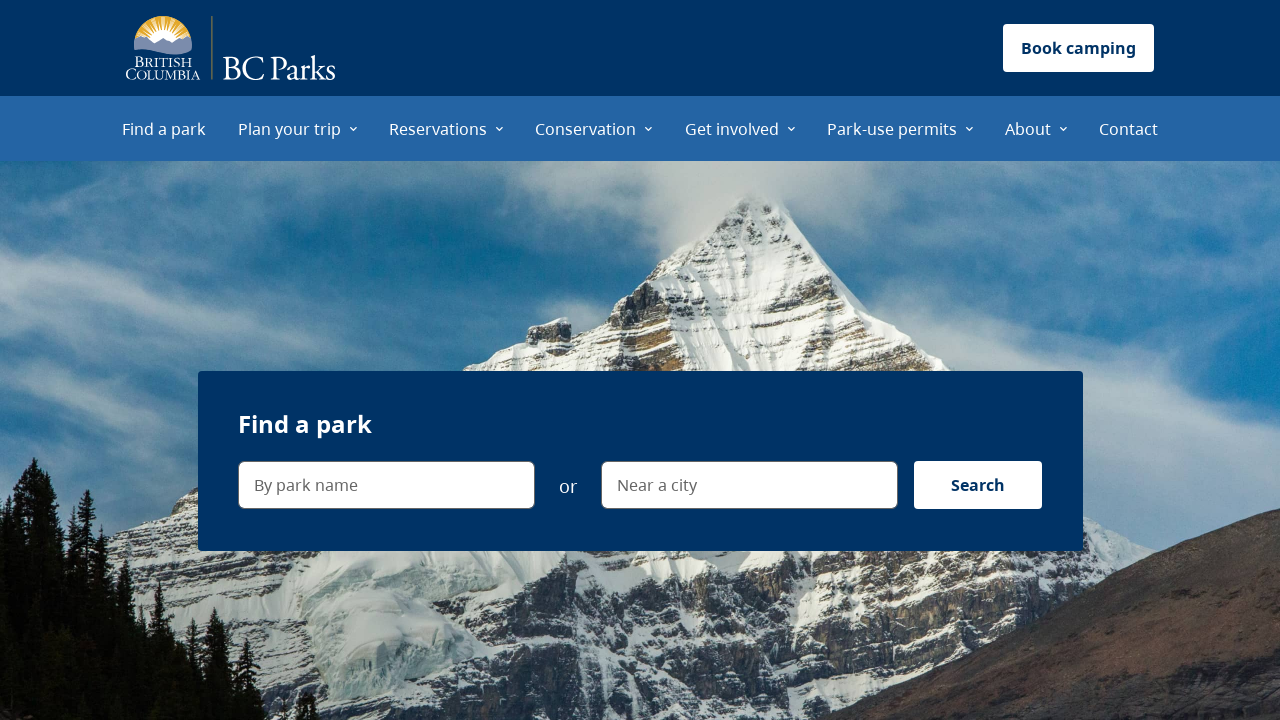

Clicked on 'Find a park' menu item at (164, 128) on internal:role=menuitem[name="Find a park"i]
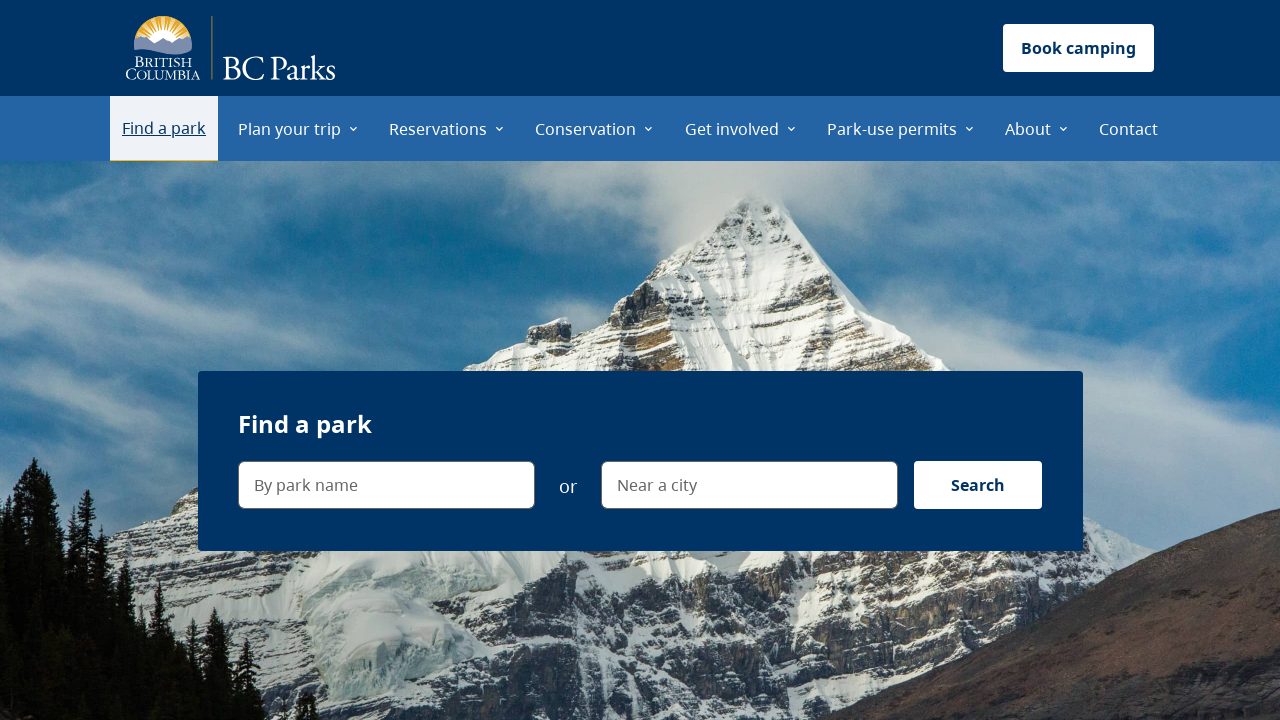

Page fully loaded (networkidle)
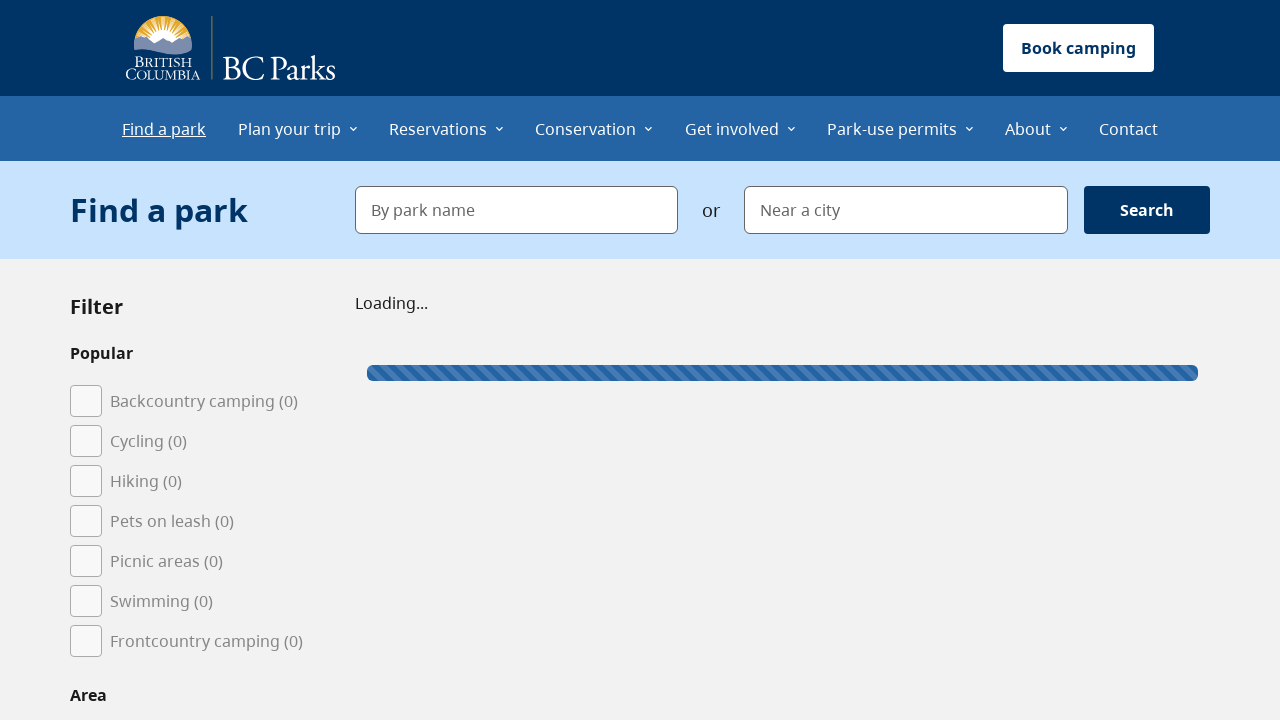

Clicked on 'Near a city' search field at (906, 210) on internal:label="Near a city"i
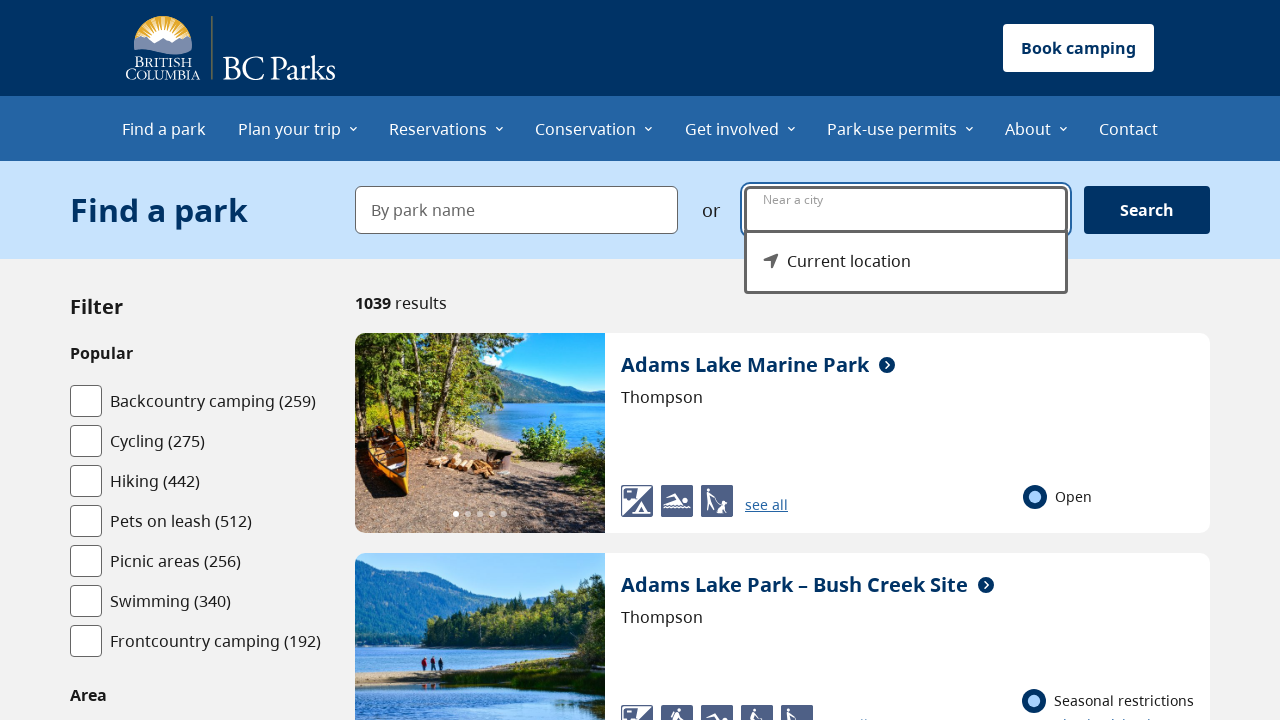

Suggestion dropdown menu is now visible
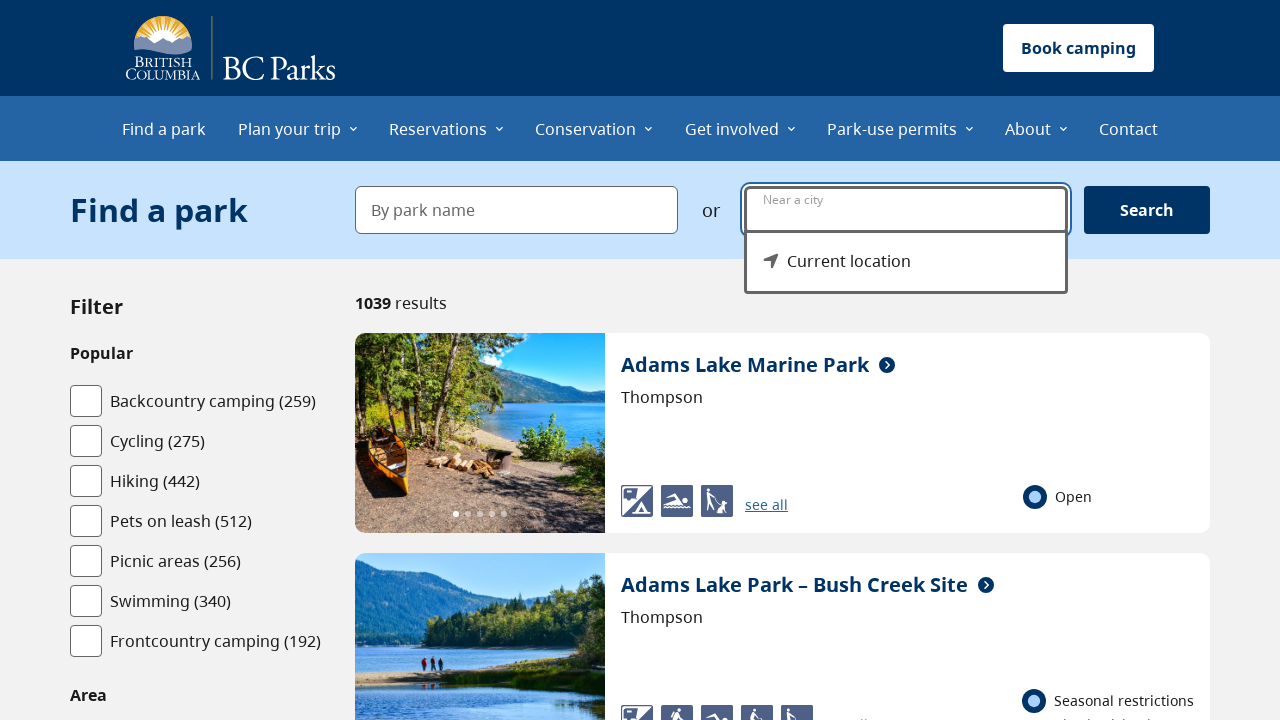

Verified 'Current location' option is visible in suggestion dropdown
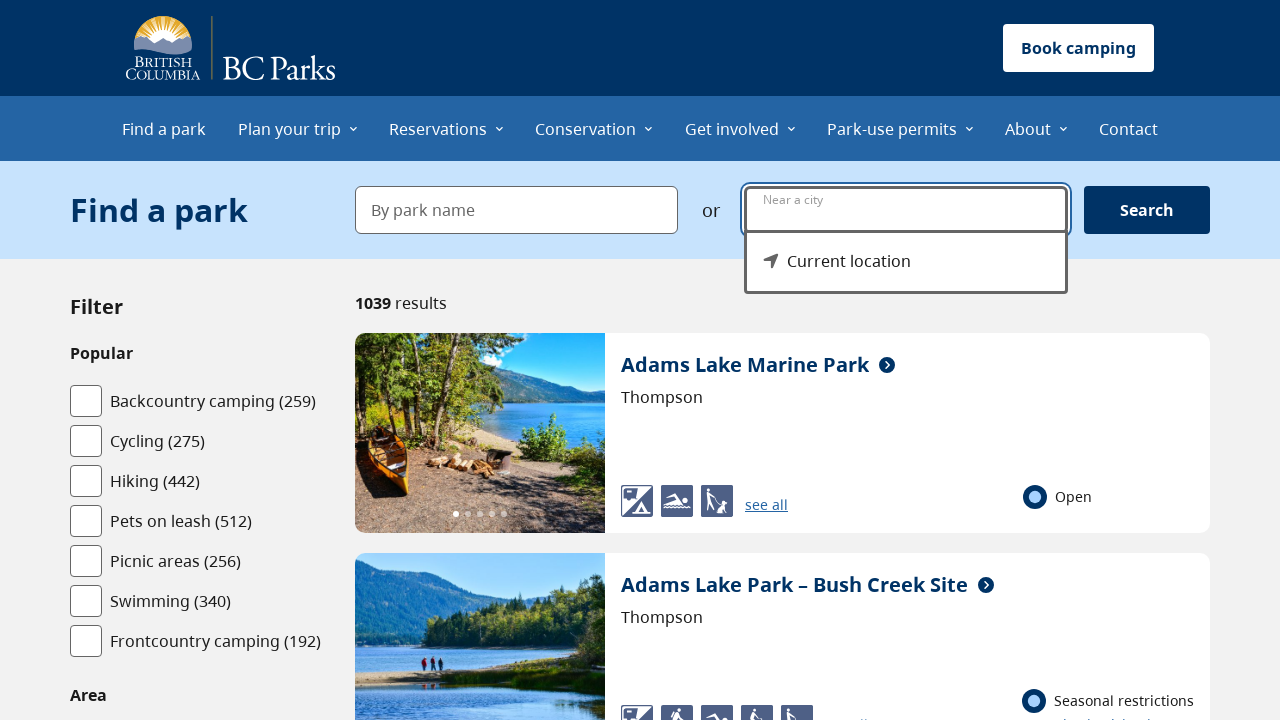

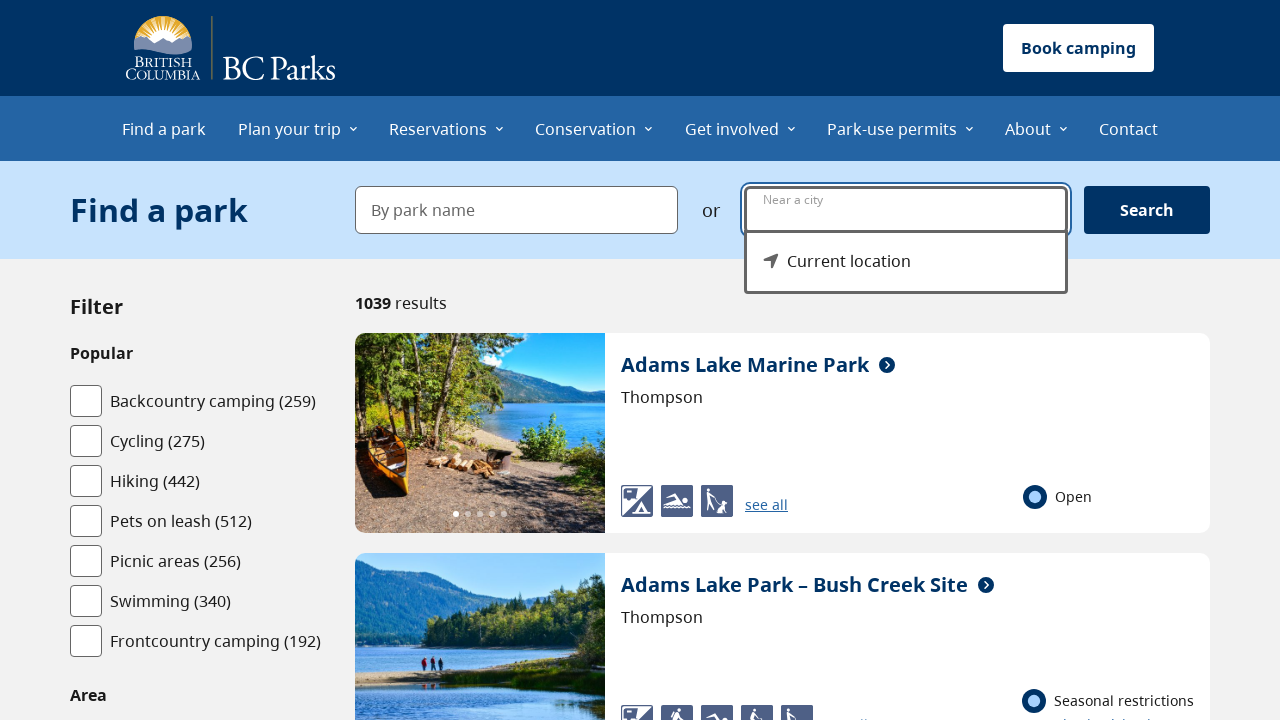